Performs a drag and drop action by dragging an image element into a box

Starting URL: https://formy-project.herokuapp.com/dragdrop

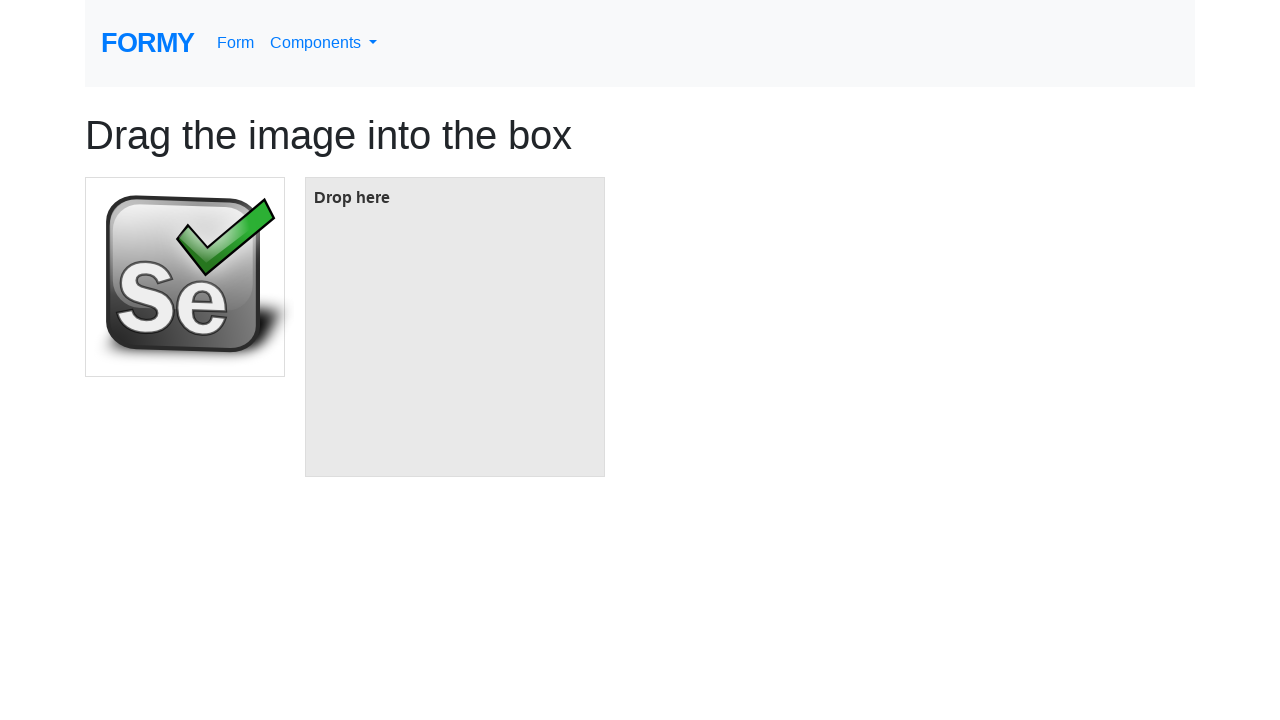

Dragged image element into box at (455, 327)
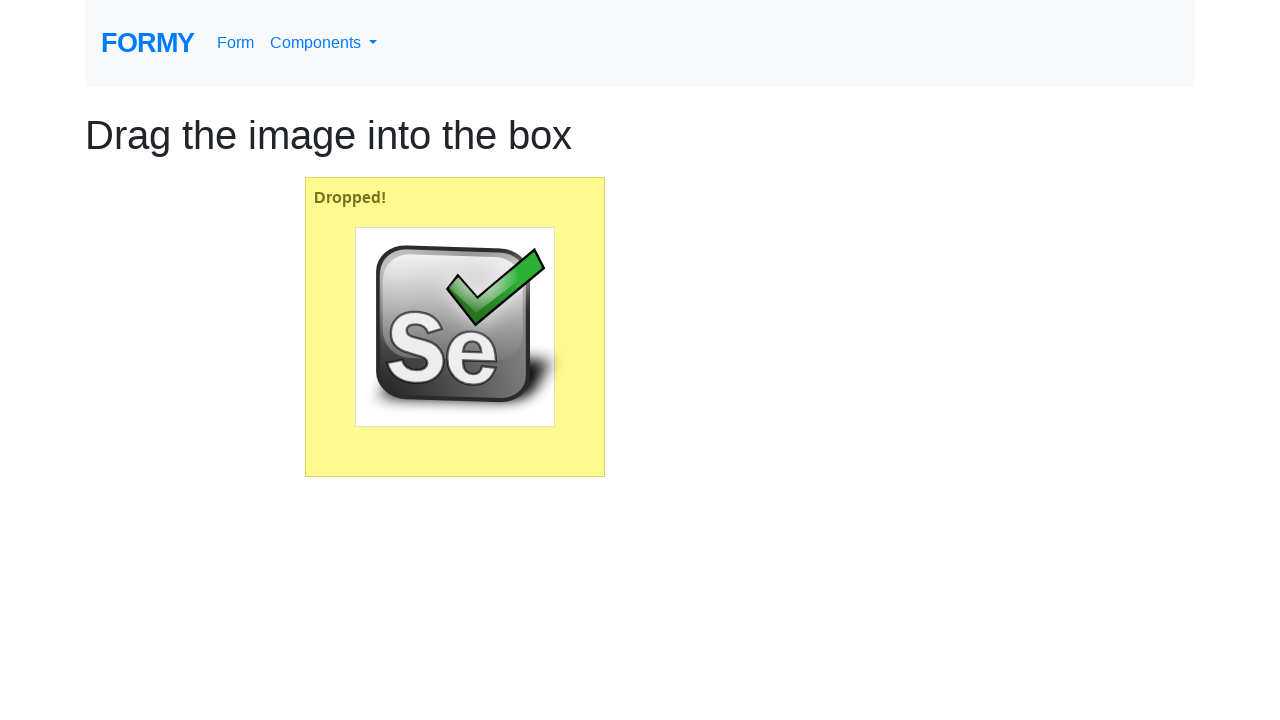

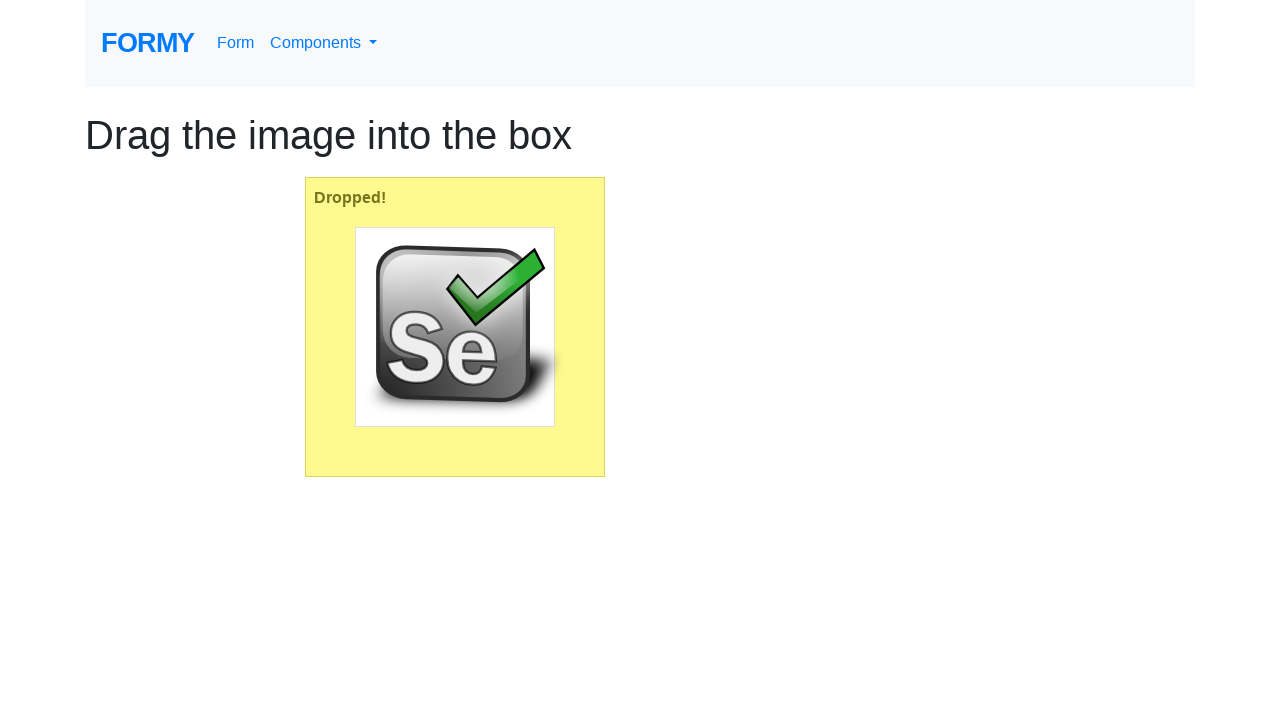